Navigates to the laptop category on an e-commerce site, selects Sony vaio i5, adds it to cart and accepts the confirmation alert

Starting URL: https://www.demoblaze.com/index.html

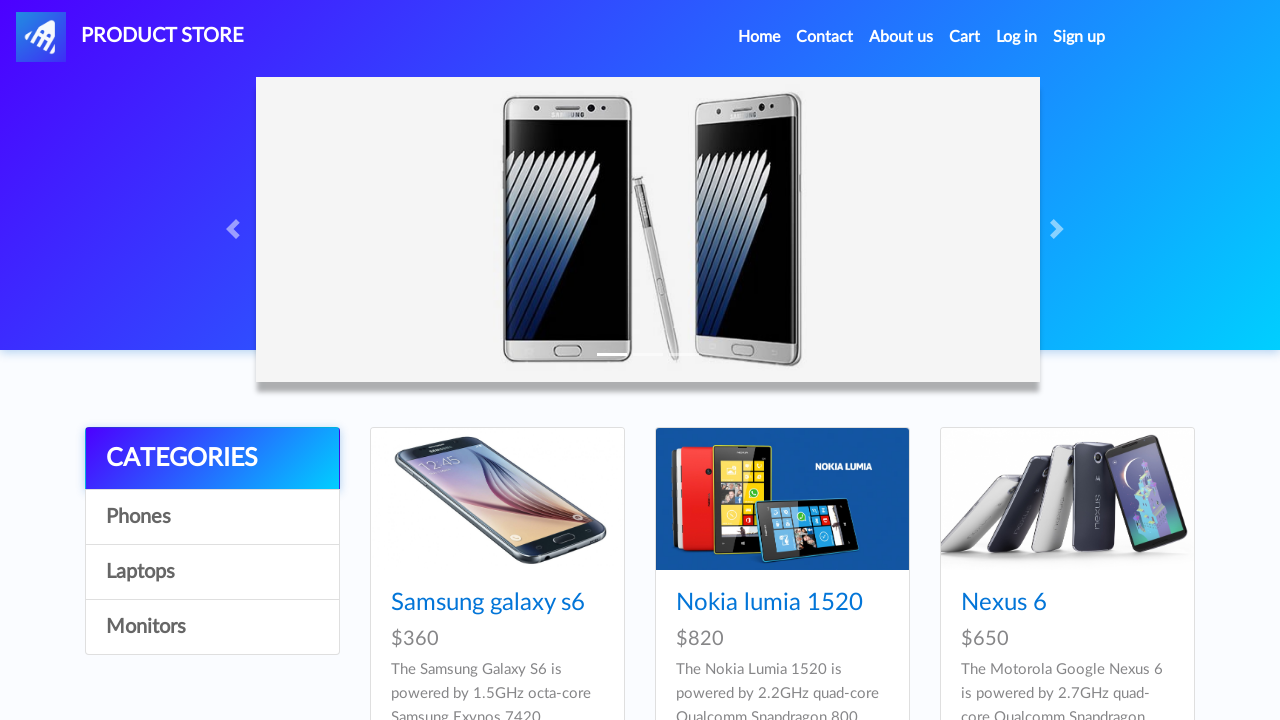

Clicked on Laptops category at (212, 572) on xpath=//a[.='Laptops']
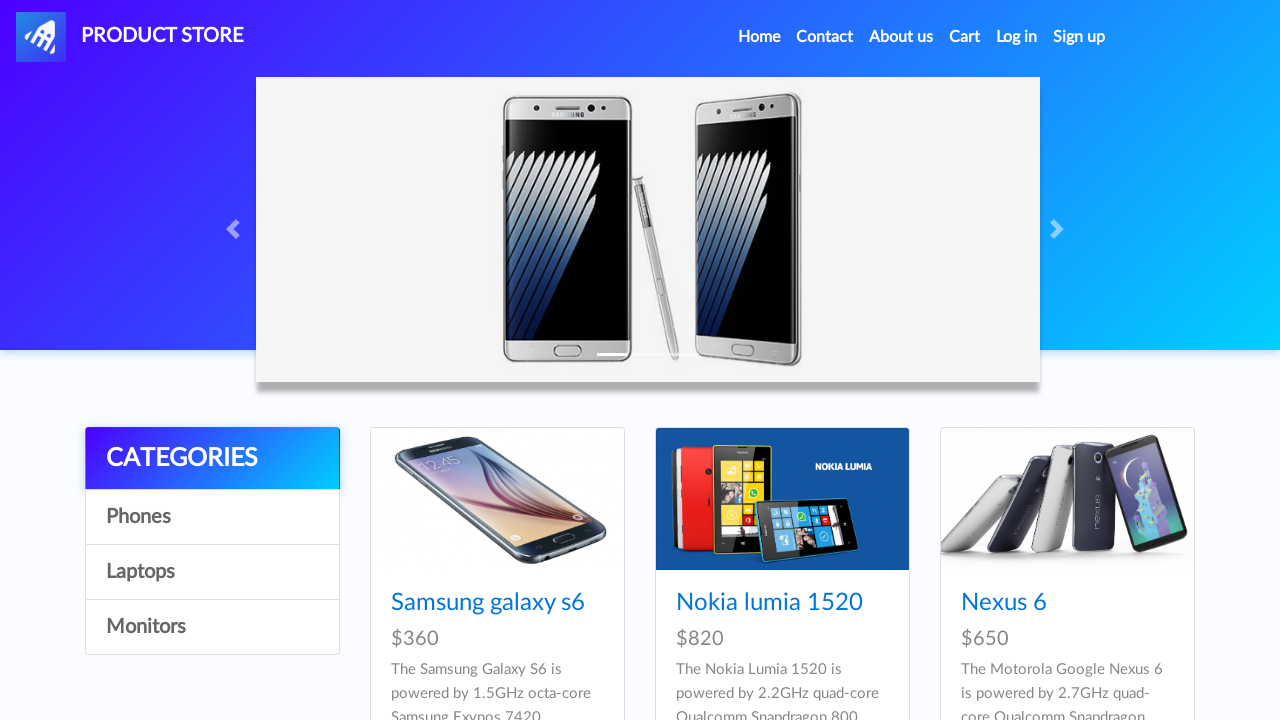

Sony vaio i5 product loaded
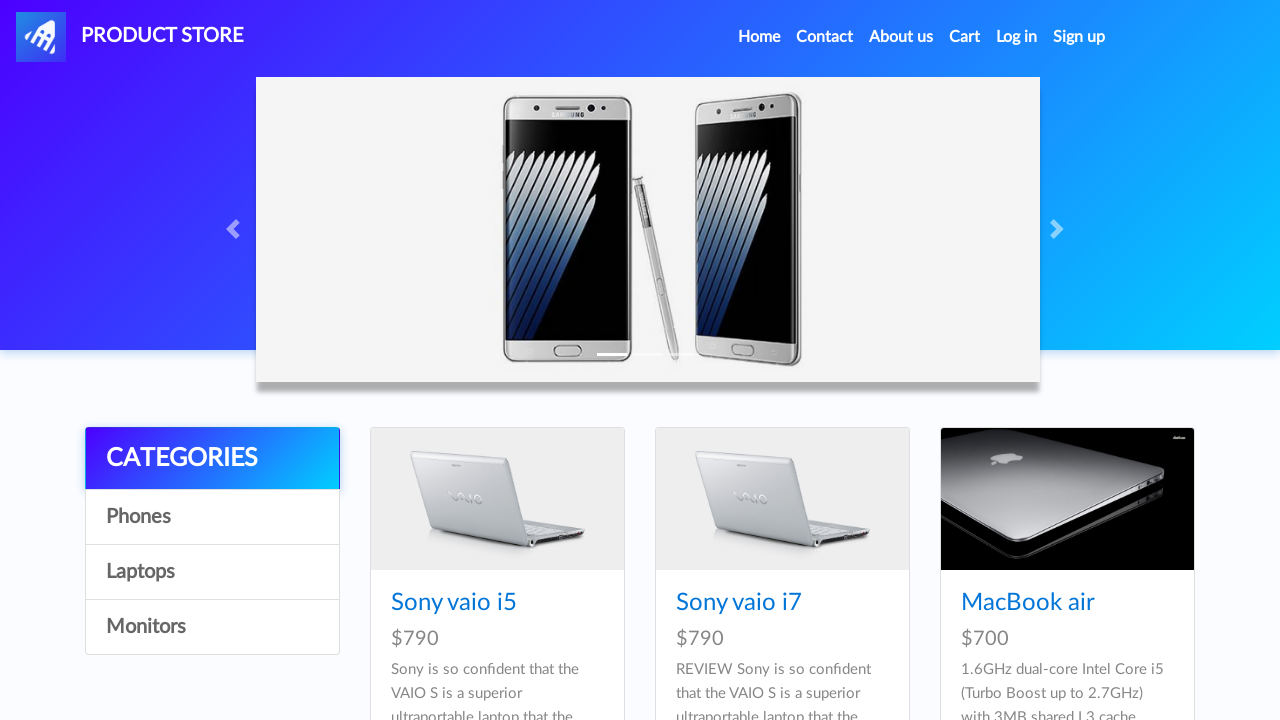

Clicked on Sony vaio i5 product at (454, 603) on xpath=//a[.='Sony vaio i5']
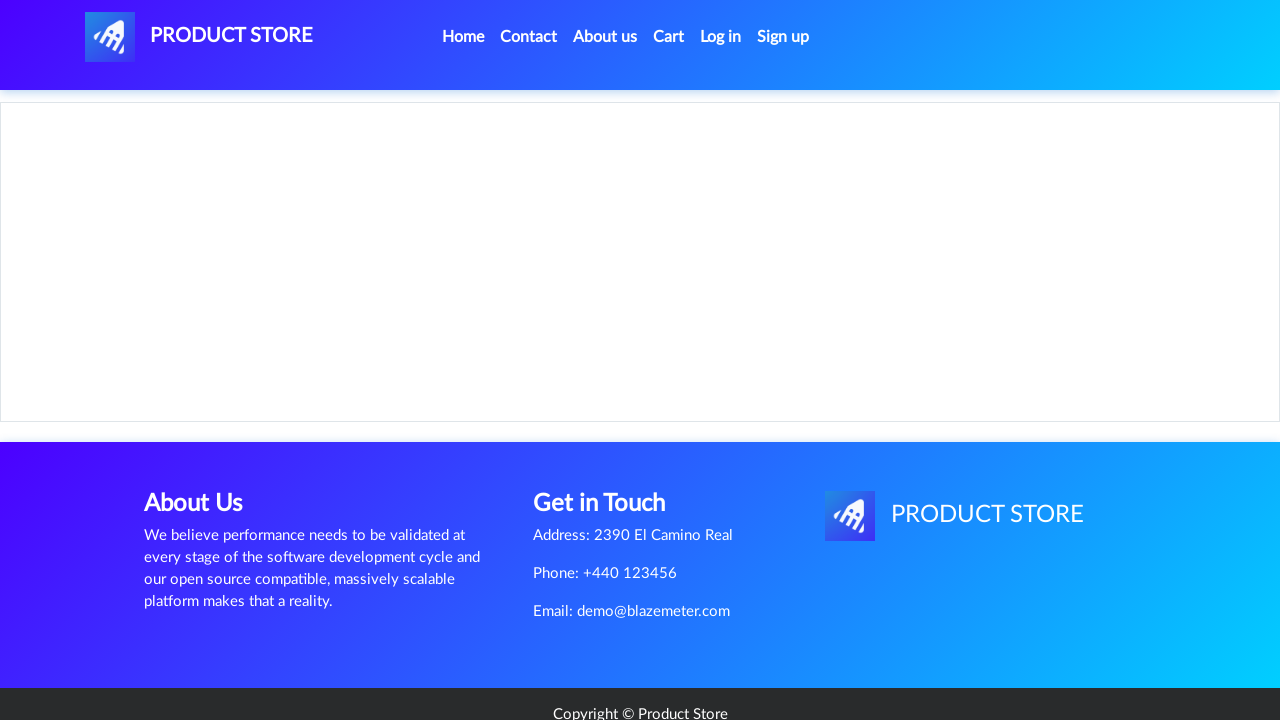

Clicked Add to cart button at (610, 440) on xpath=//a[.='Add to cart']
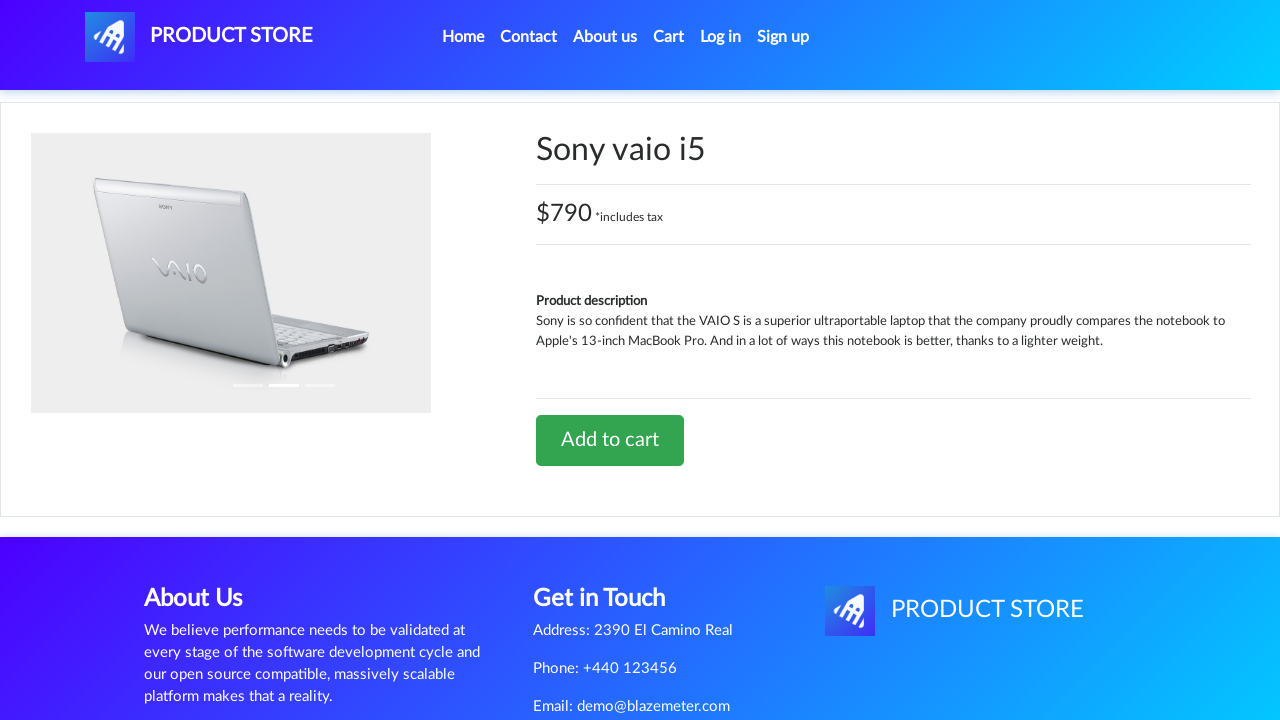

Accepted confirmation alert dialog
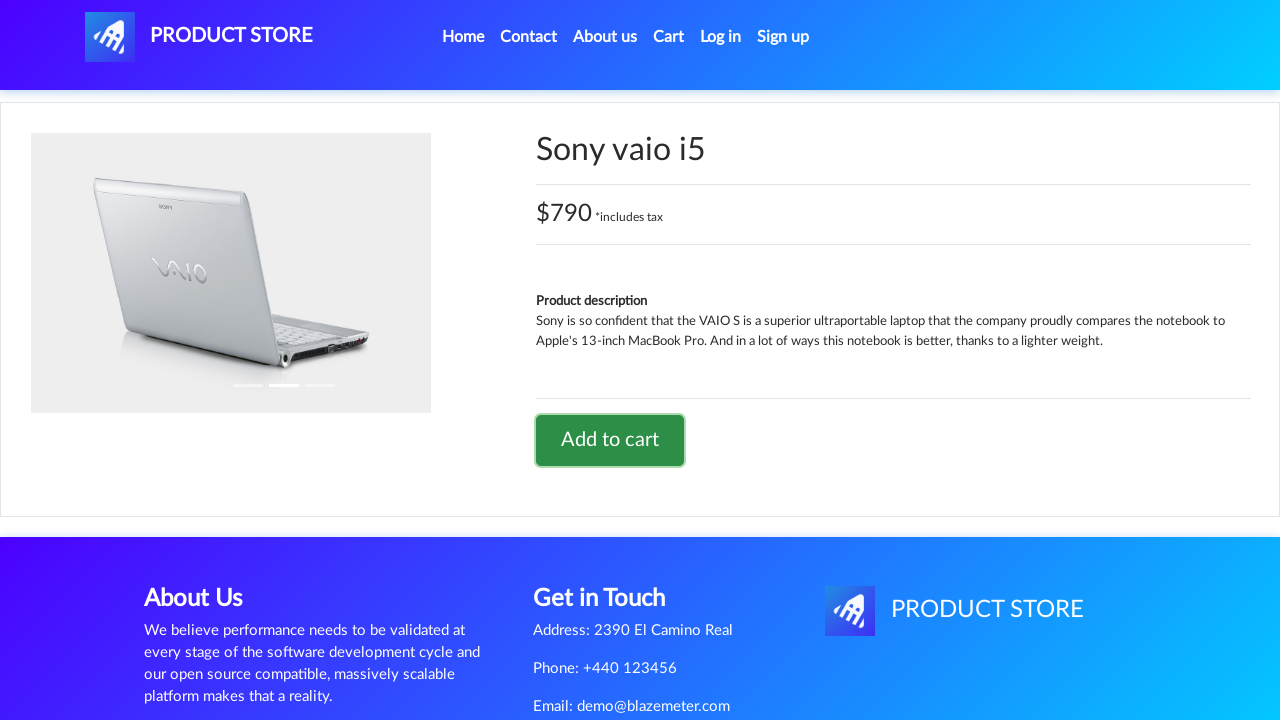

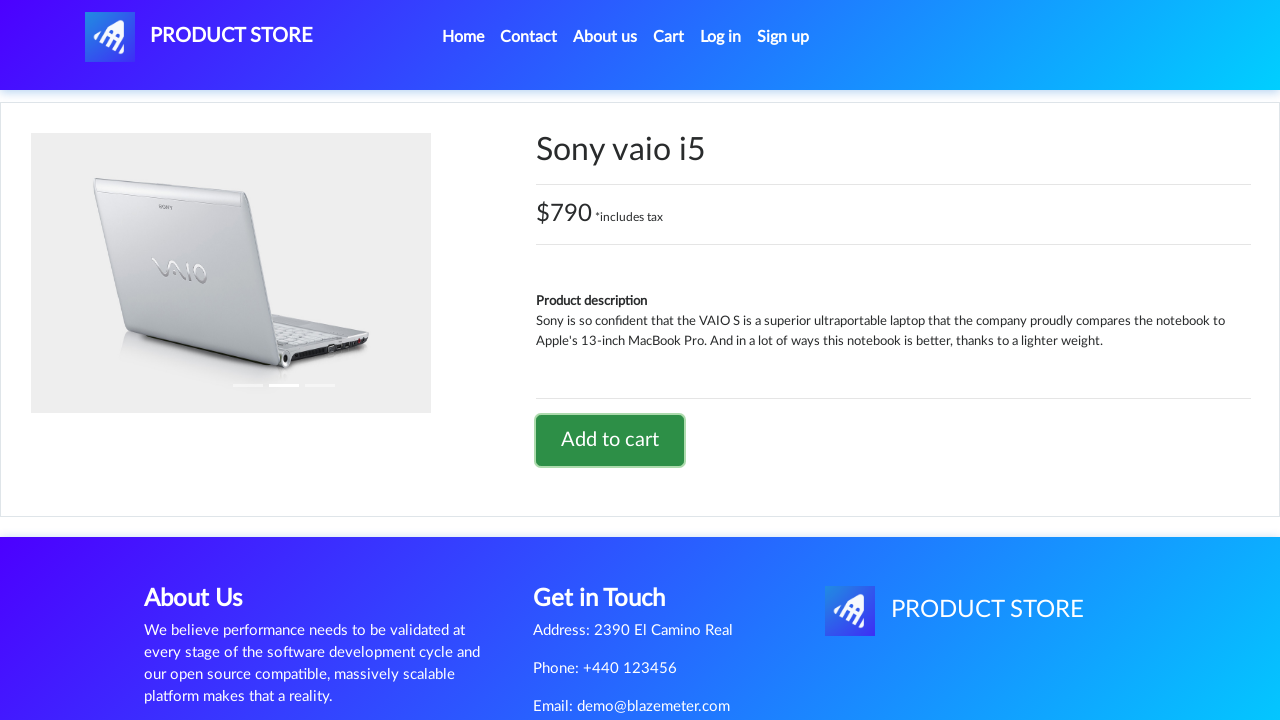